Tests setting the size slider to maximum value by pressing End key and verifies the displayed value becomes 9

Starting URL: https://labasse.github.io/fruits/portrait.html

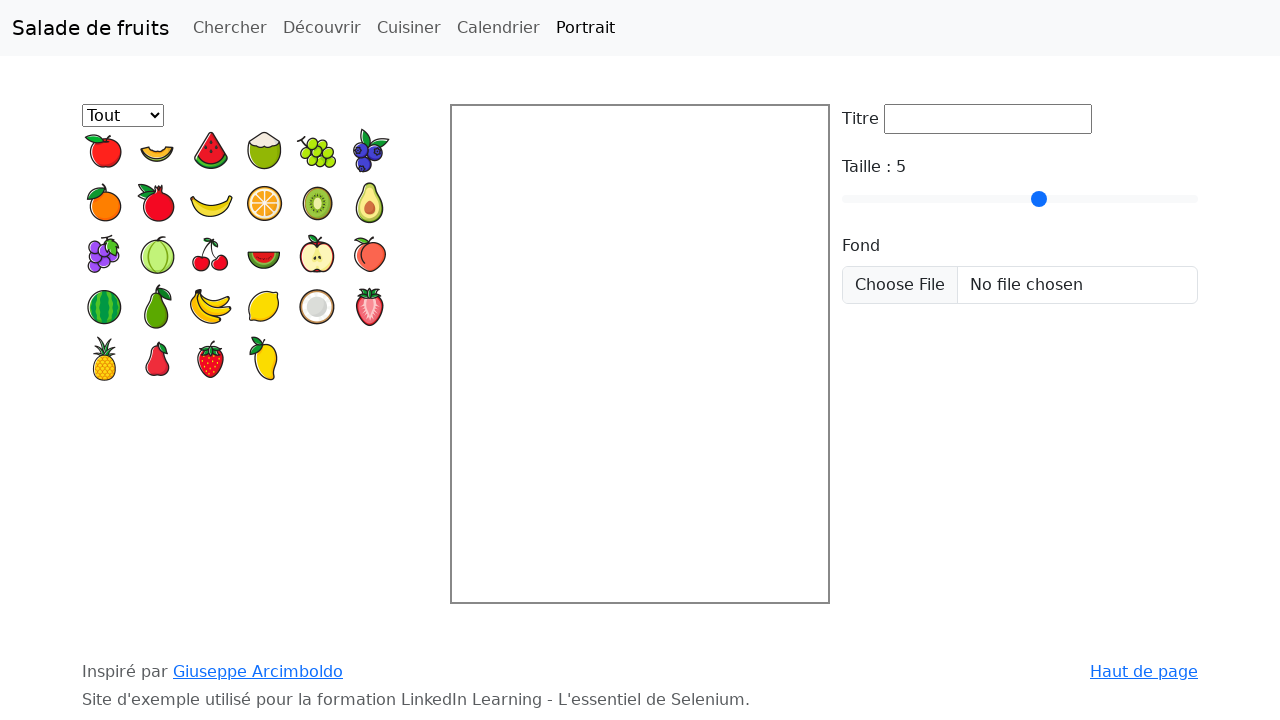

Navigated to portrait.html page
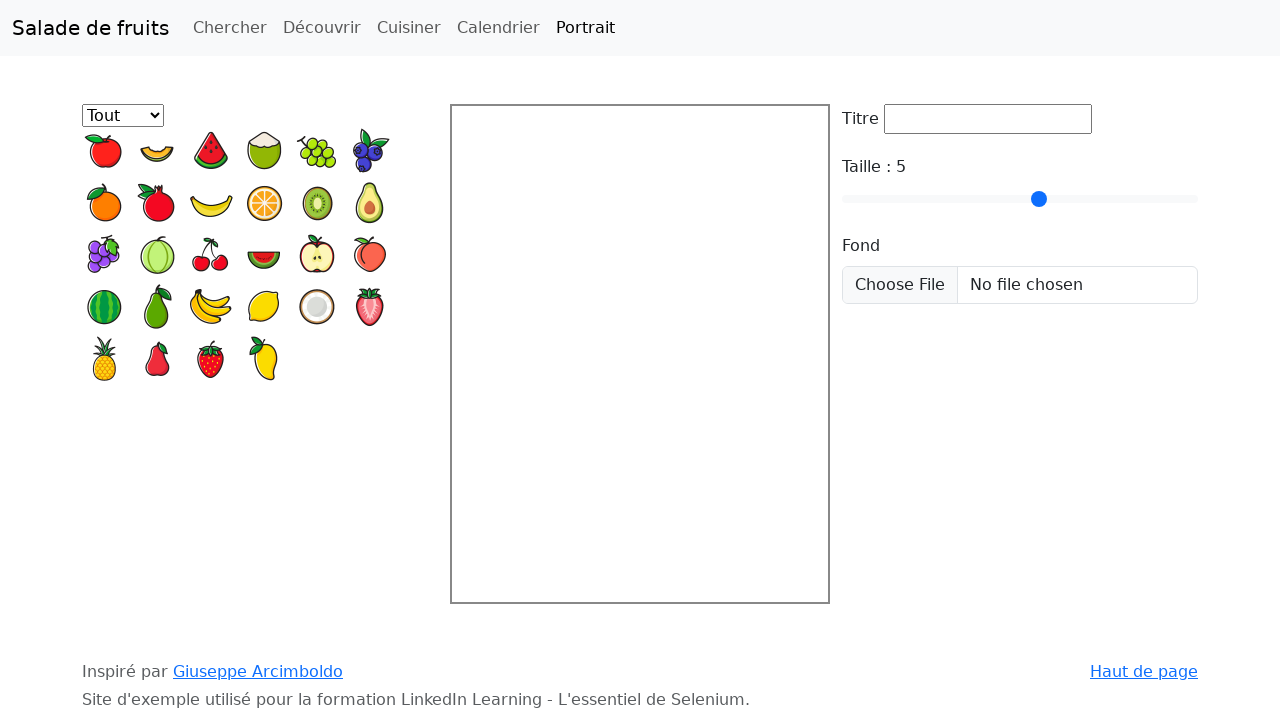

Located the size slider element
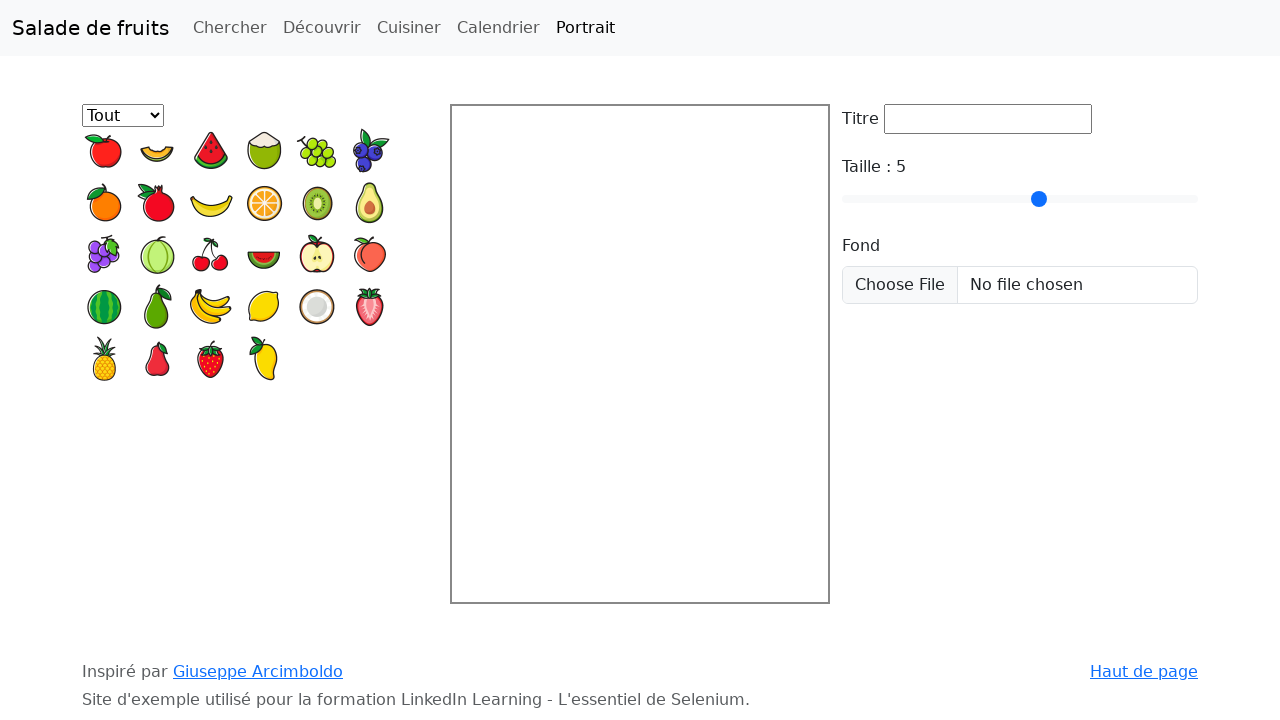

Pressed End key to set slider to maximum value on #taille
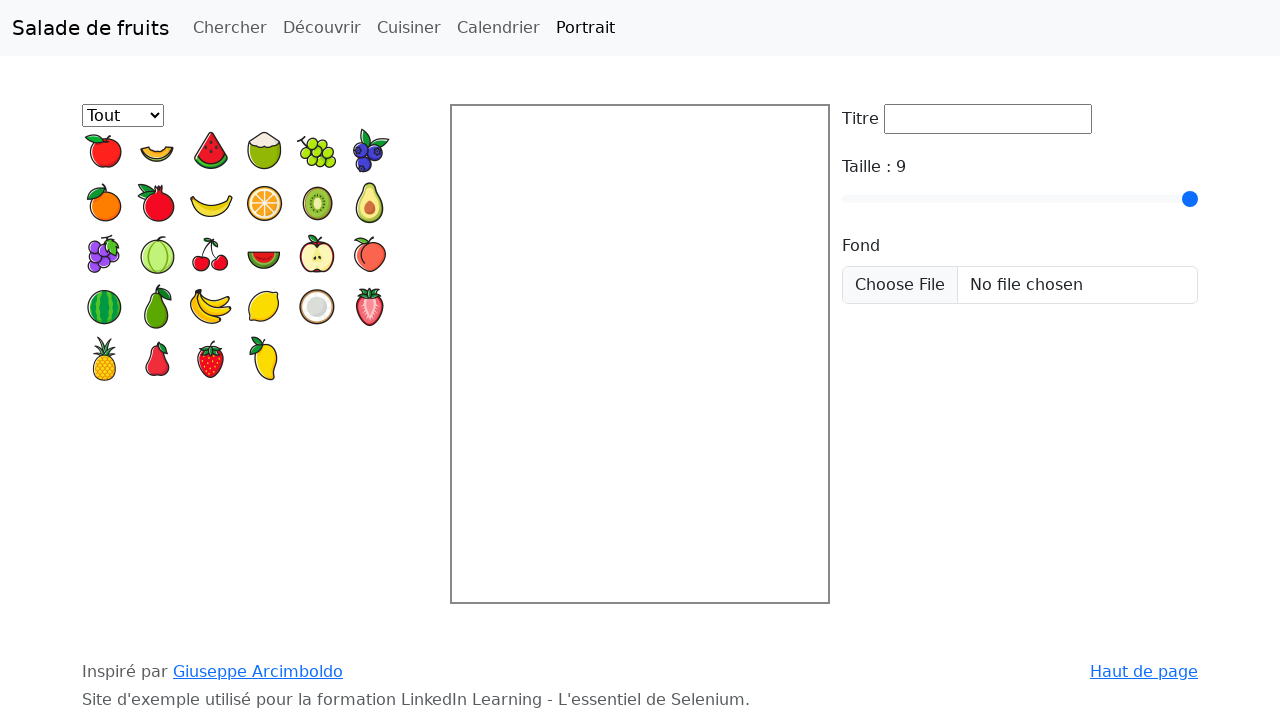

Verified that the displayed value is 9
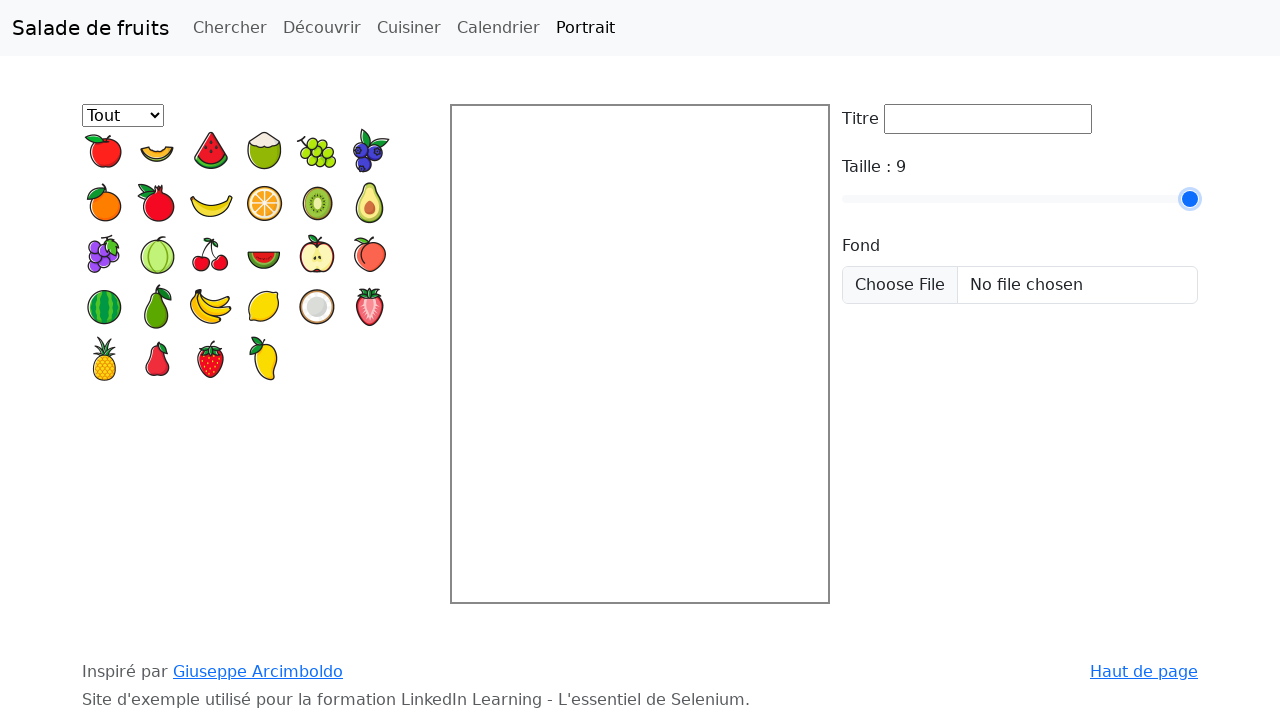

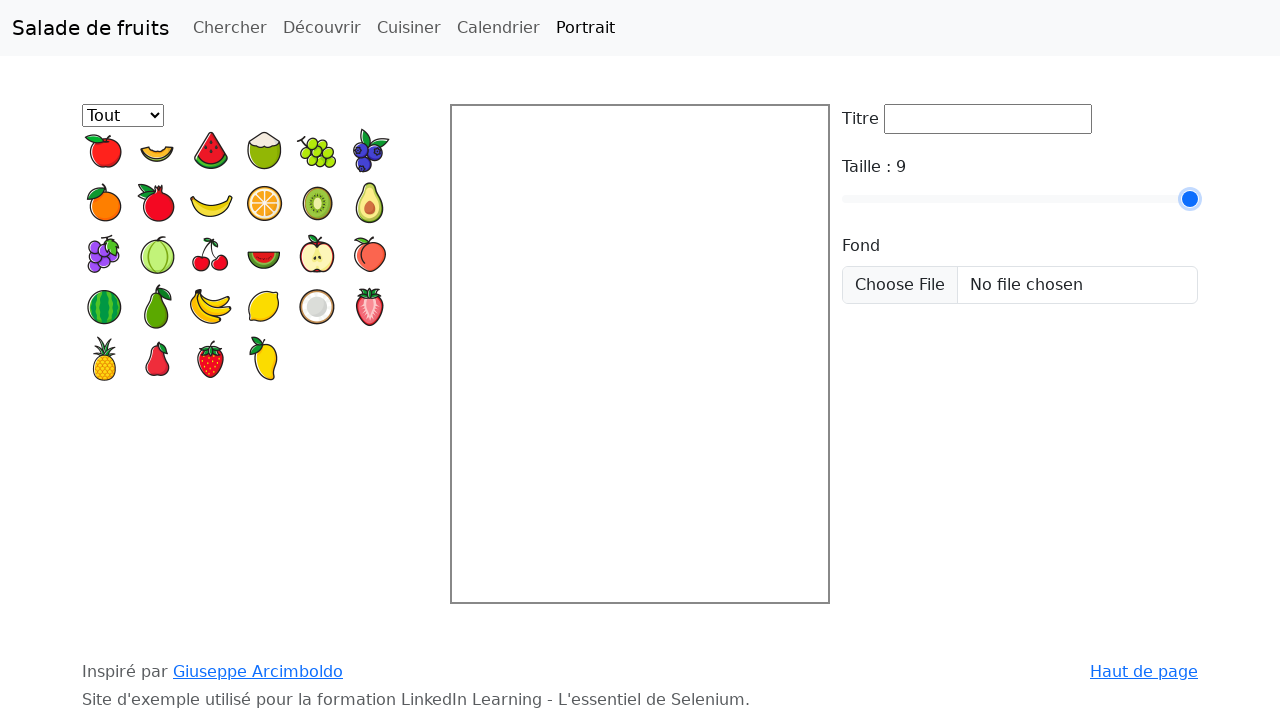